Tests drag-and-drop functionality by moving an element using specific offset coordinates

Starting URL: https://jqueryui.com/droppable/

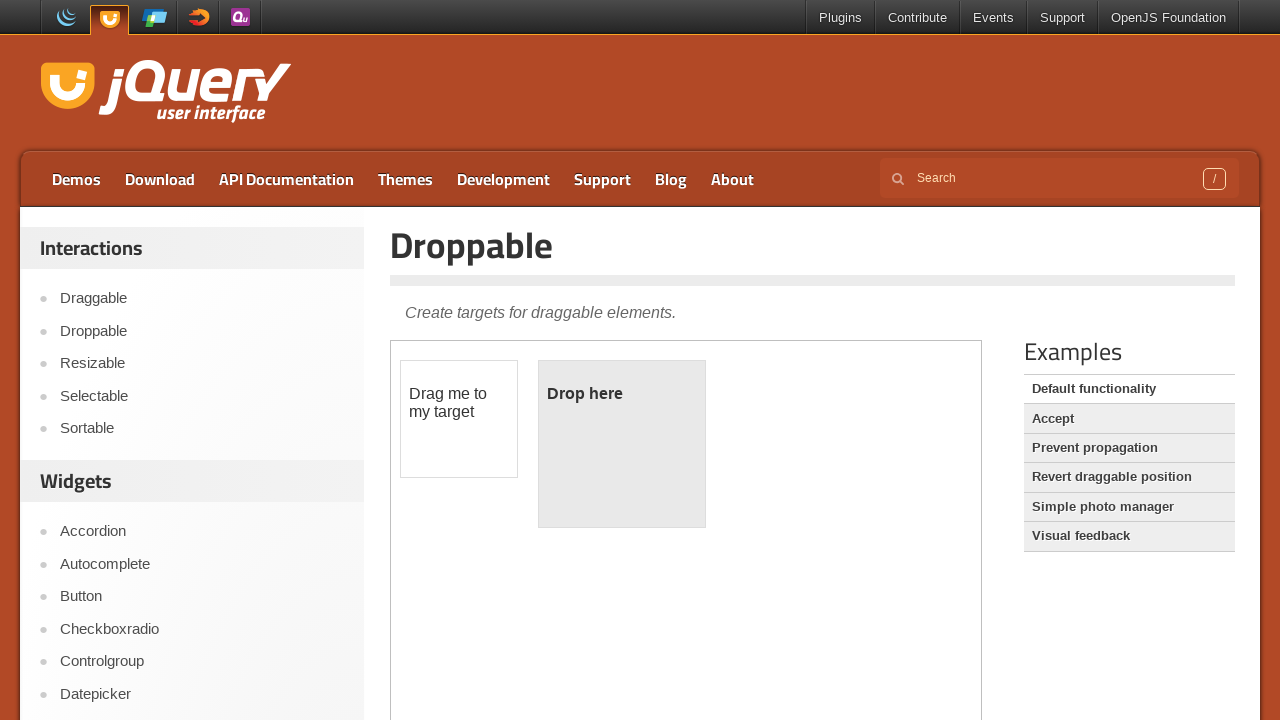

Selected iframe containing draggable elements
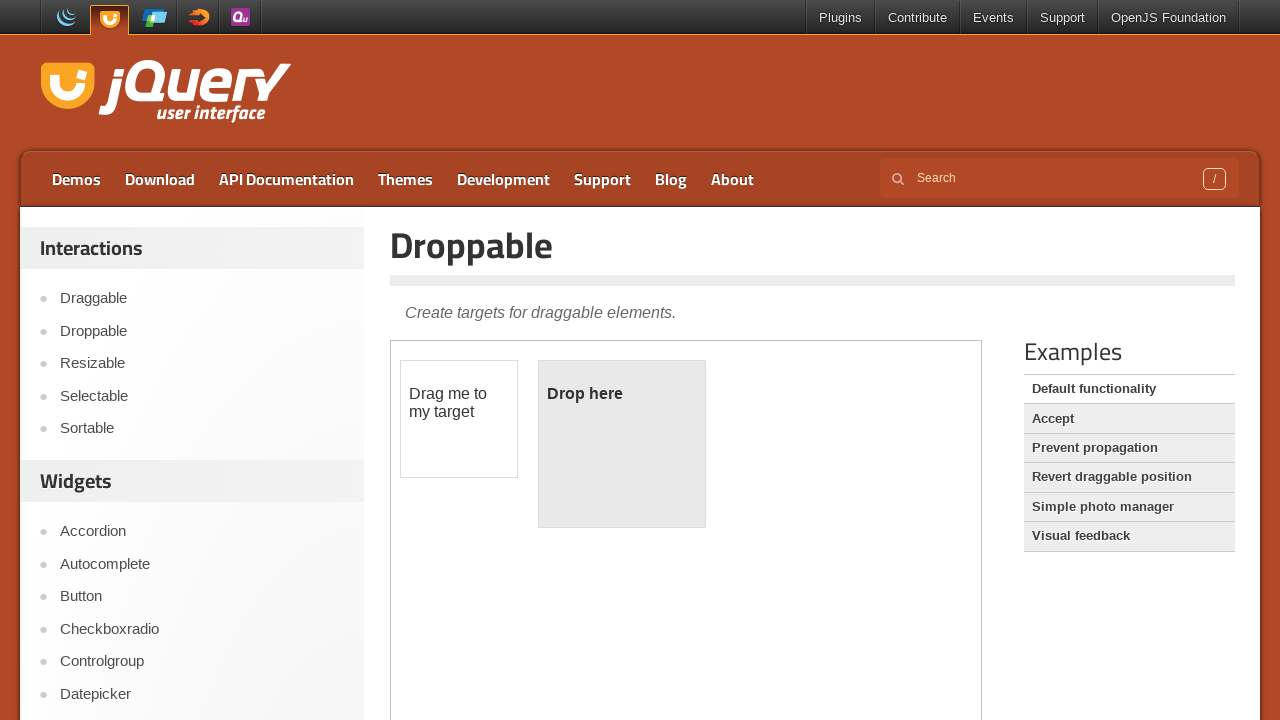

Located draggable element with ID 'draggable'
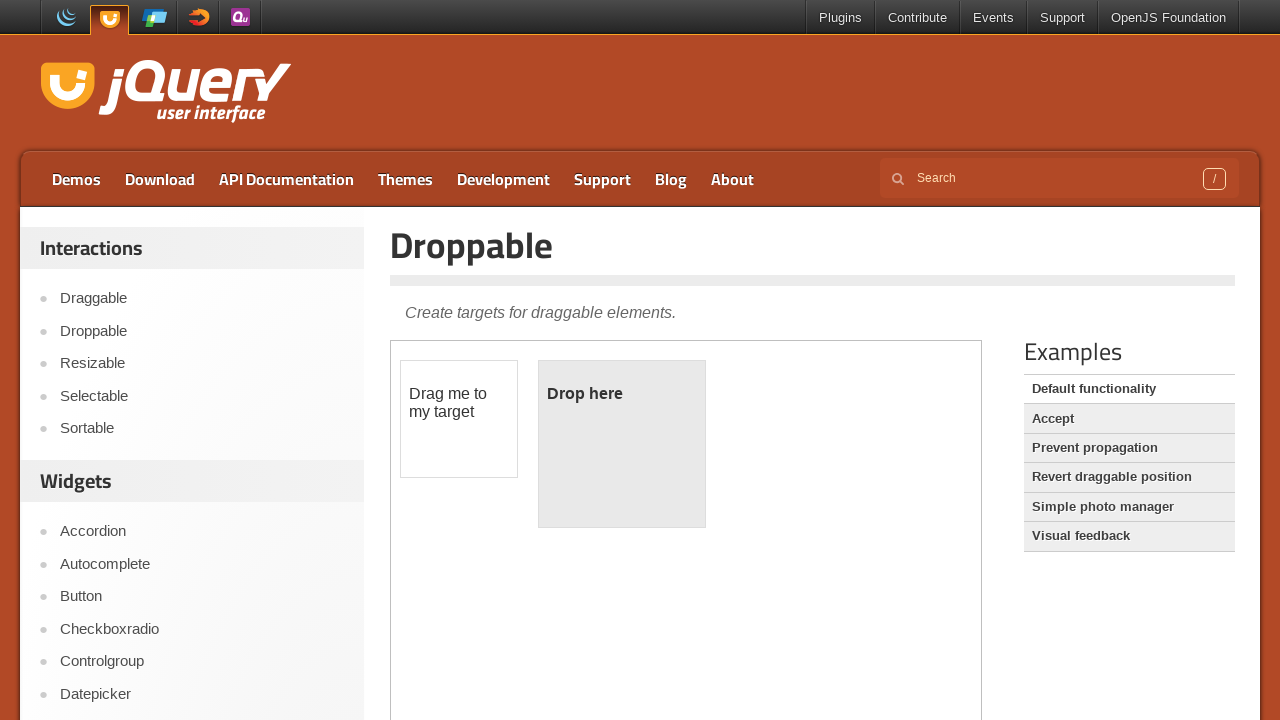

Retrieved bounding box coordinates of draggable element
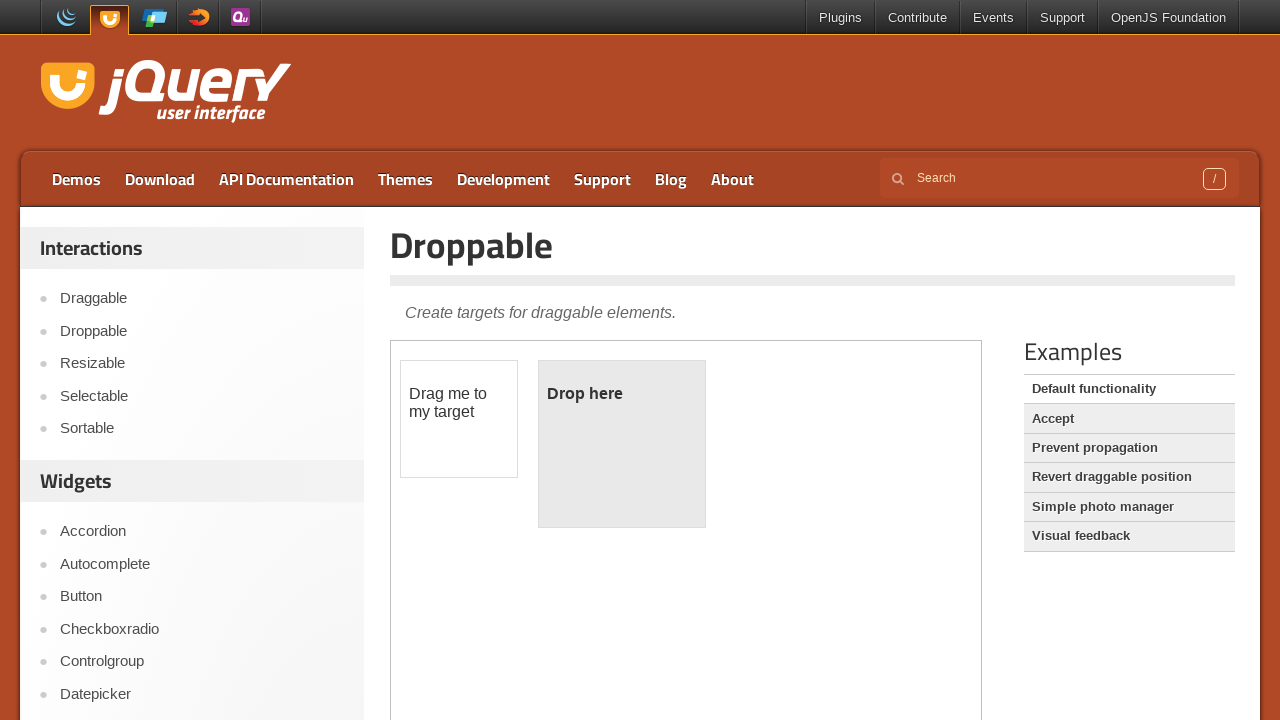

Moved mouse to center of draggable element at (459, 419)
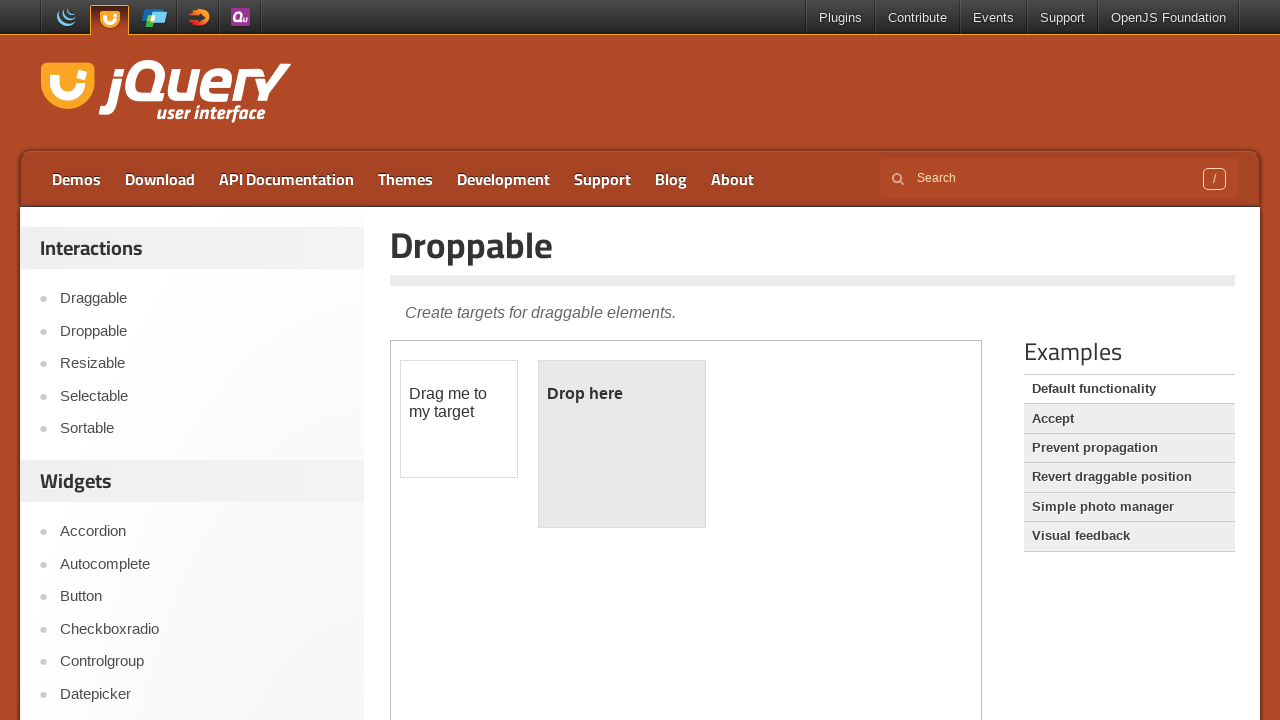

Pressed mouse button down to initiate drag at (459, 419)
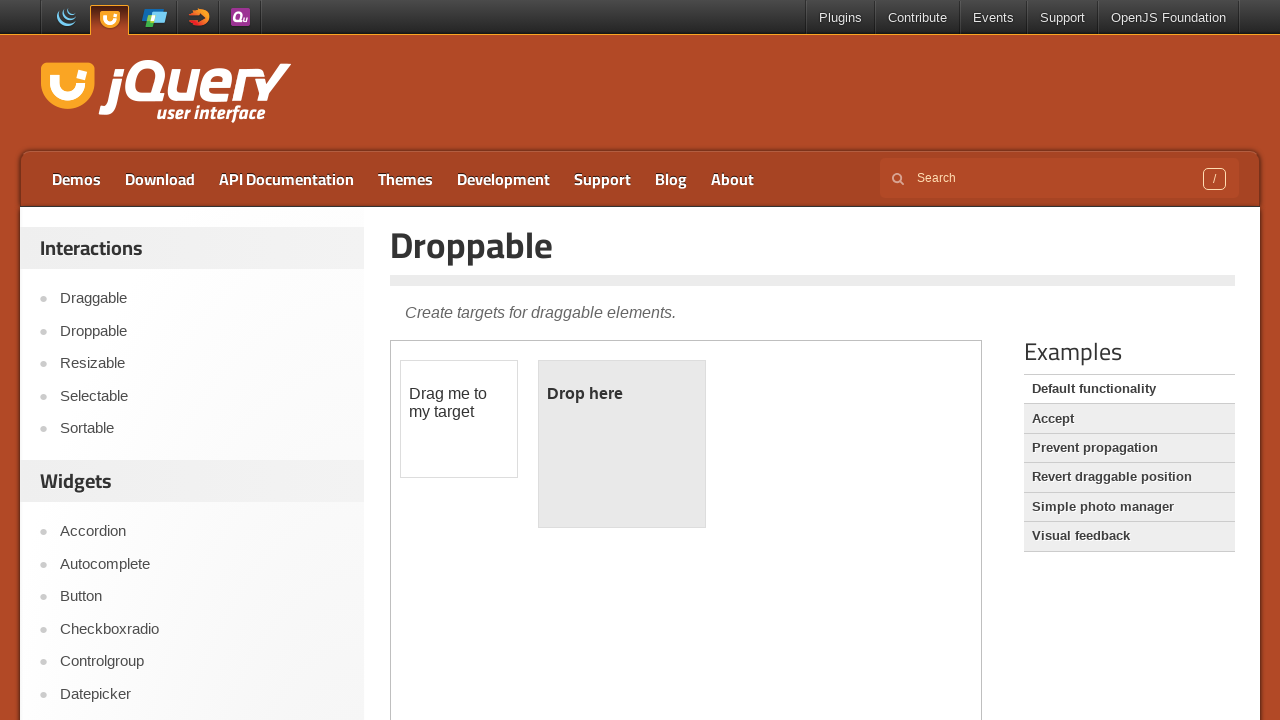

Moved mouse to target position with offset (430px right, 30px down) at (889, 449)
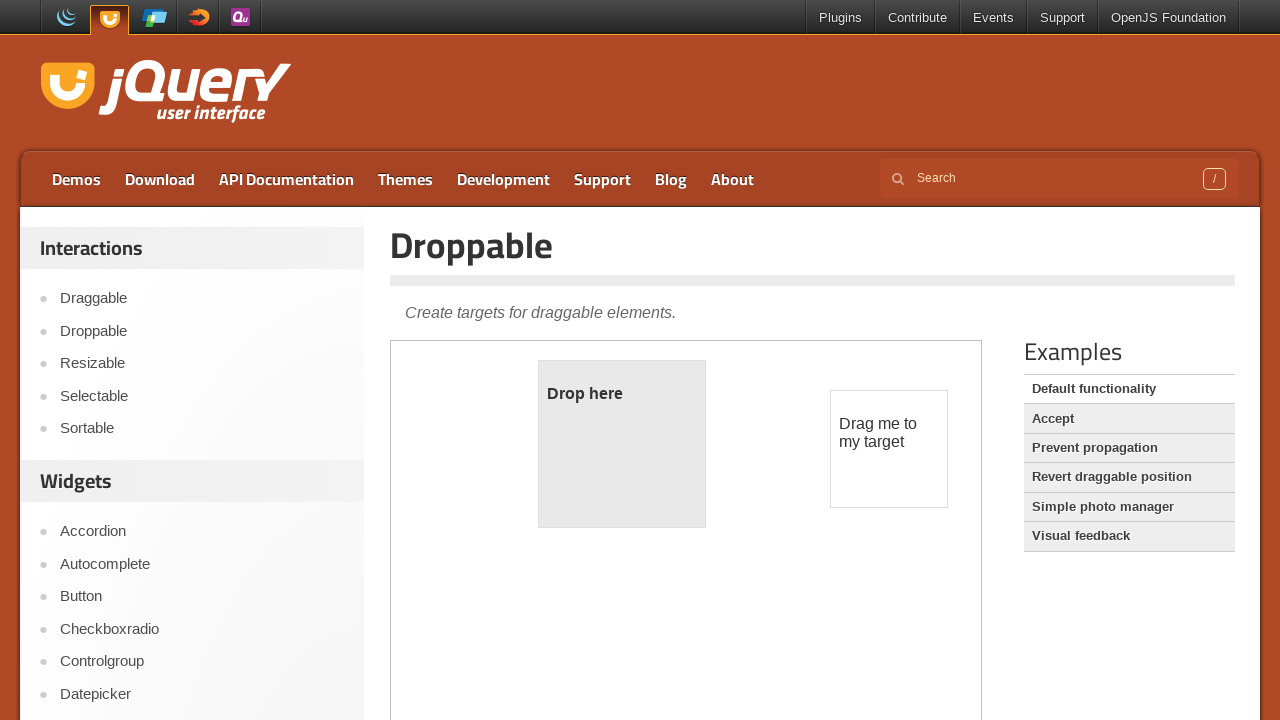

Released mouse button to complete drag-and-drop operation at (889, 449)
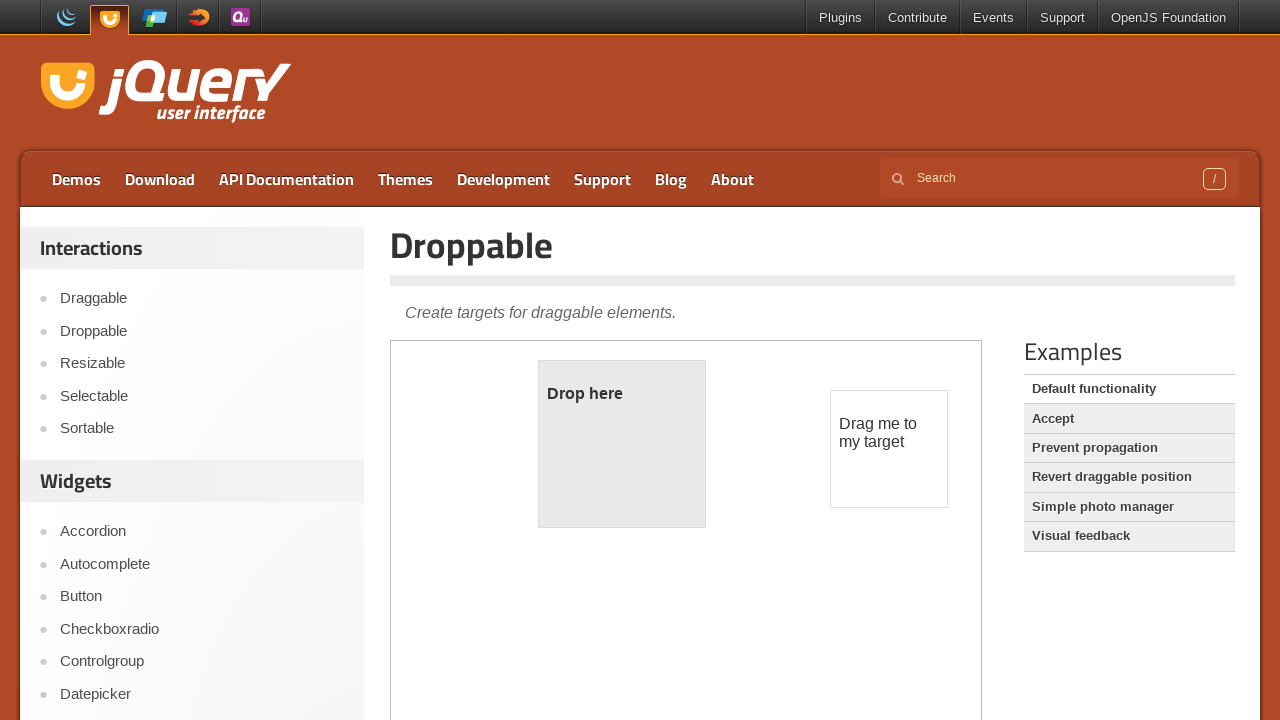

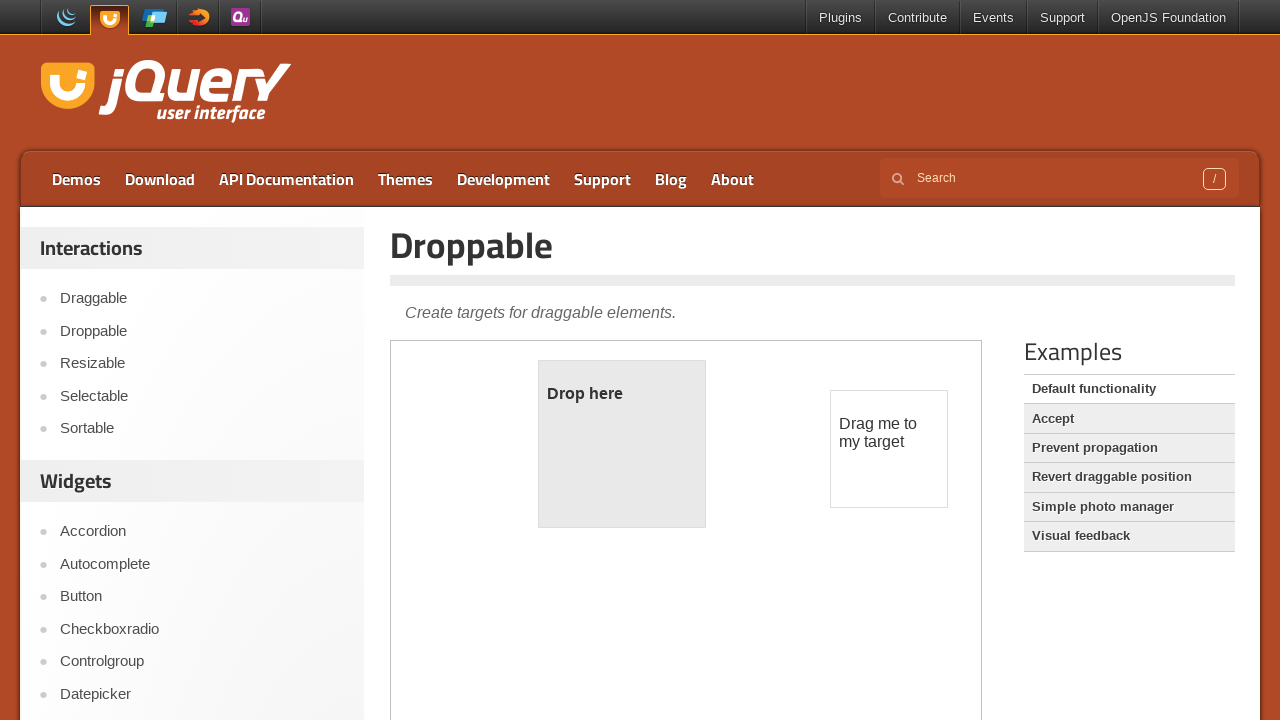